Tests navigation to Browse Languages M page and verifies MySQL is the last entry

Starting URL: http://www.99-bottles-of-beer.net/

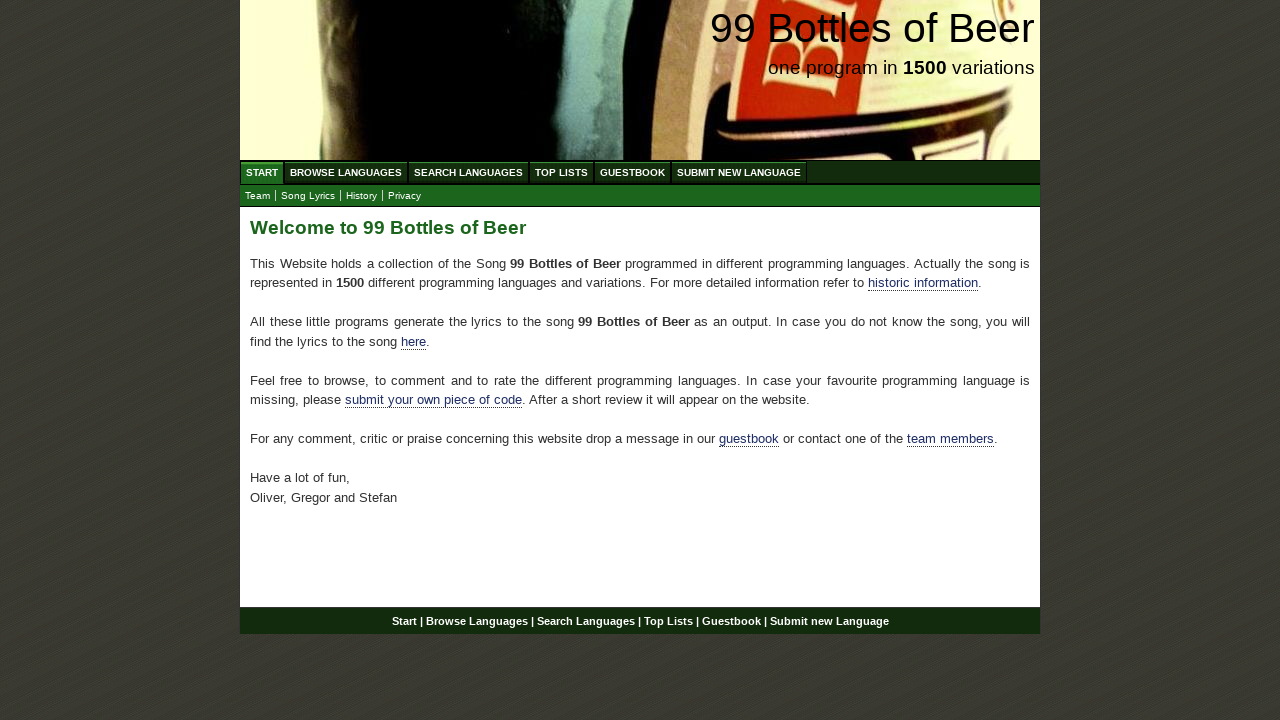

Clicked on Browse Languages link at (346, 172) on ul#menu li a[href='/abc.html']
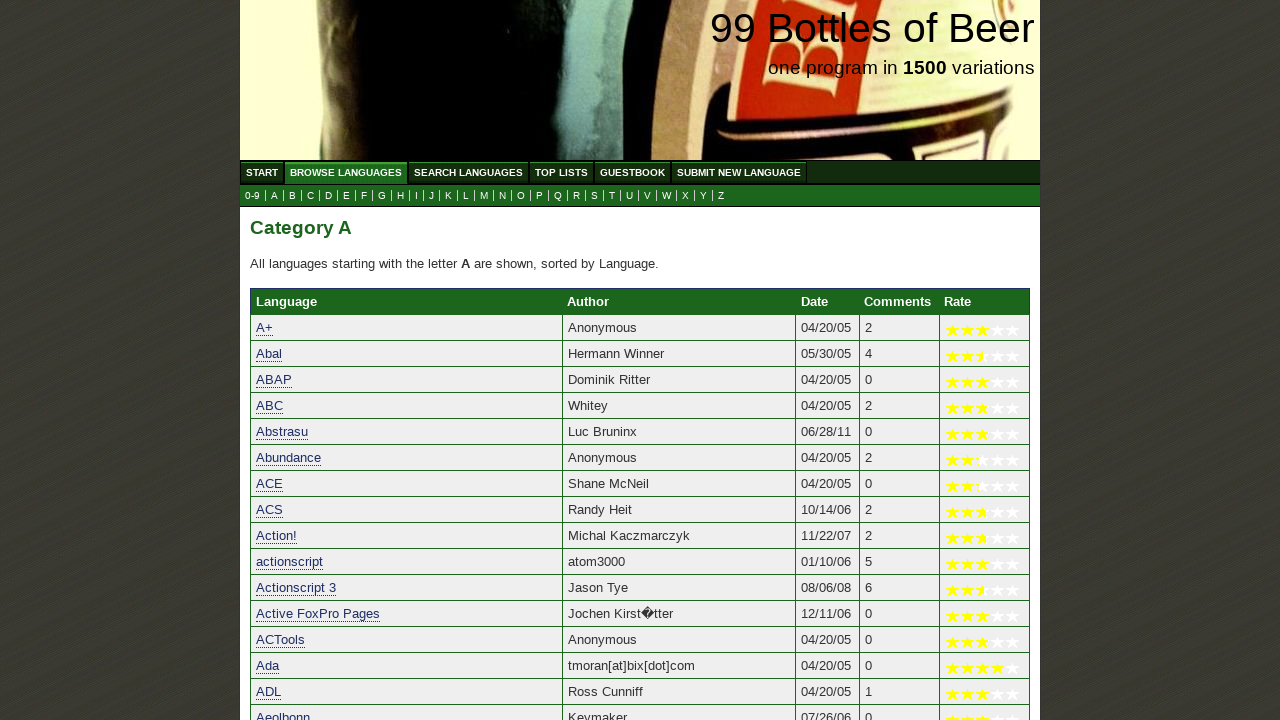

Clicked on letter M to navigate to Browse Languages M page at (484, 196) on a[href='m.html']
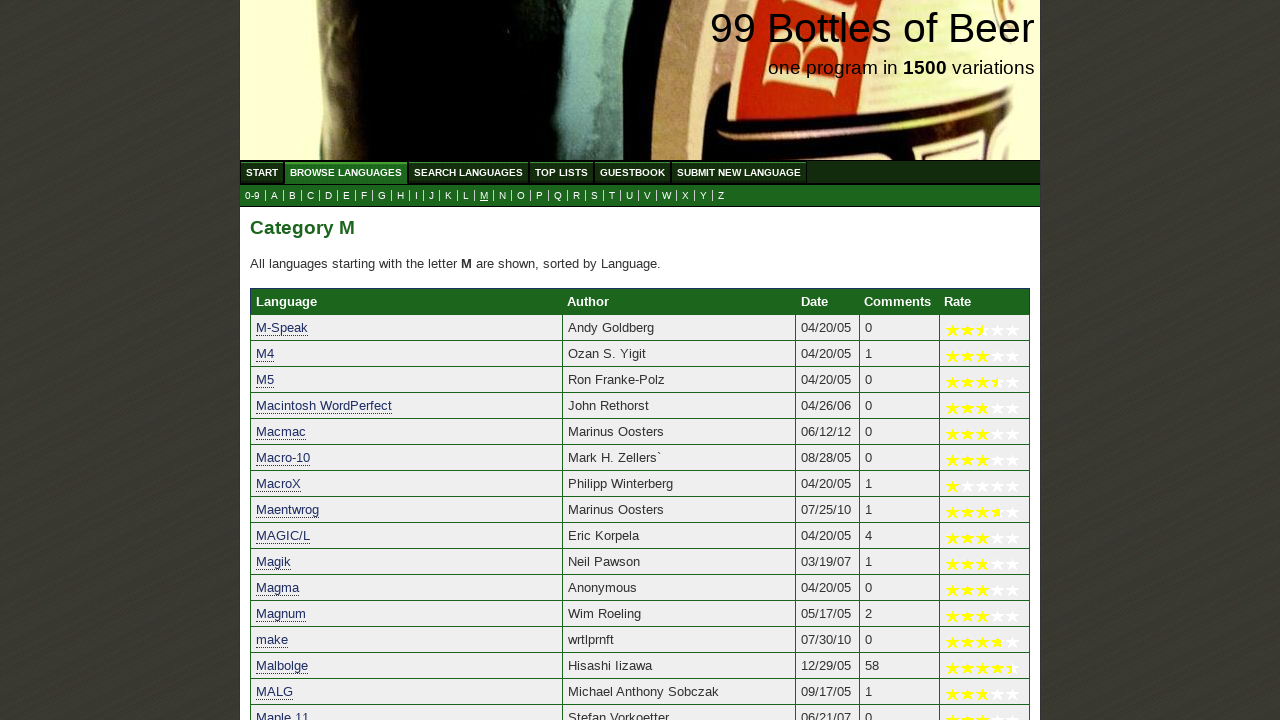

Verified MySQL is the last entry in the Browse Languages M page
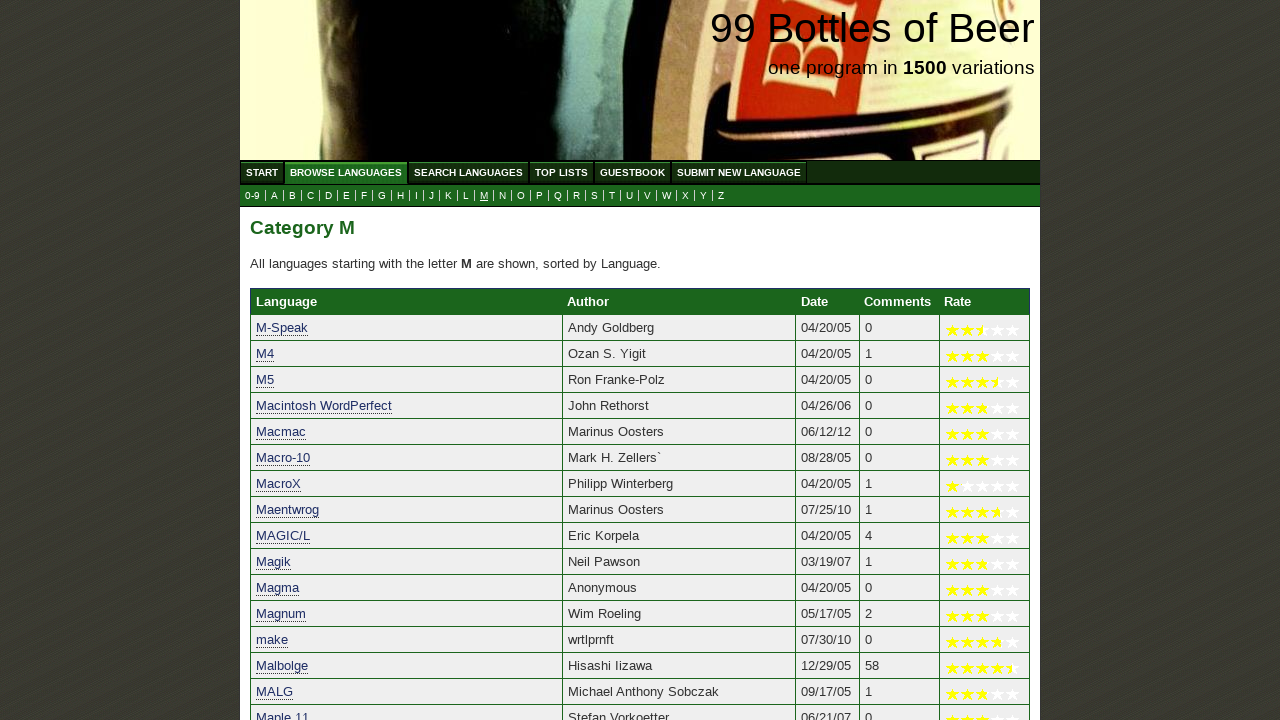

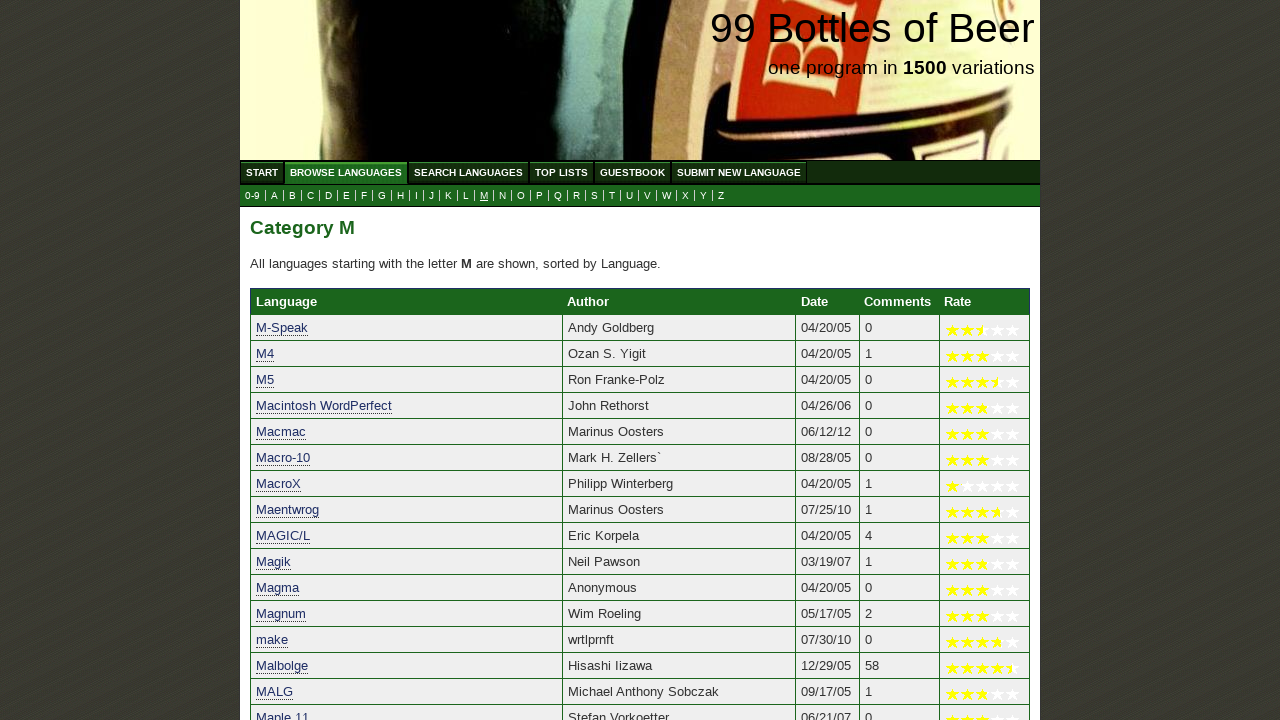